Tests JavaScript alert handling by clicking a button to trigger an alert, retrieving the alert text, and accepting the alert.

Starting URL: http://demo.automationtesting.in/Alerts.html

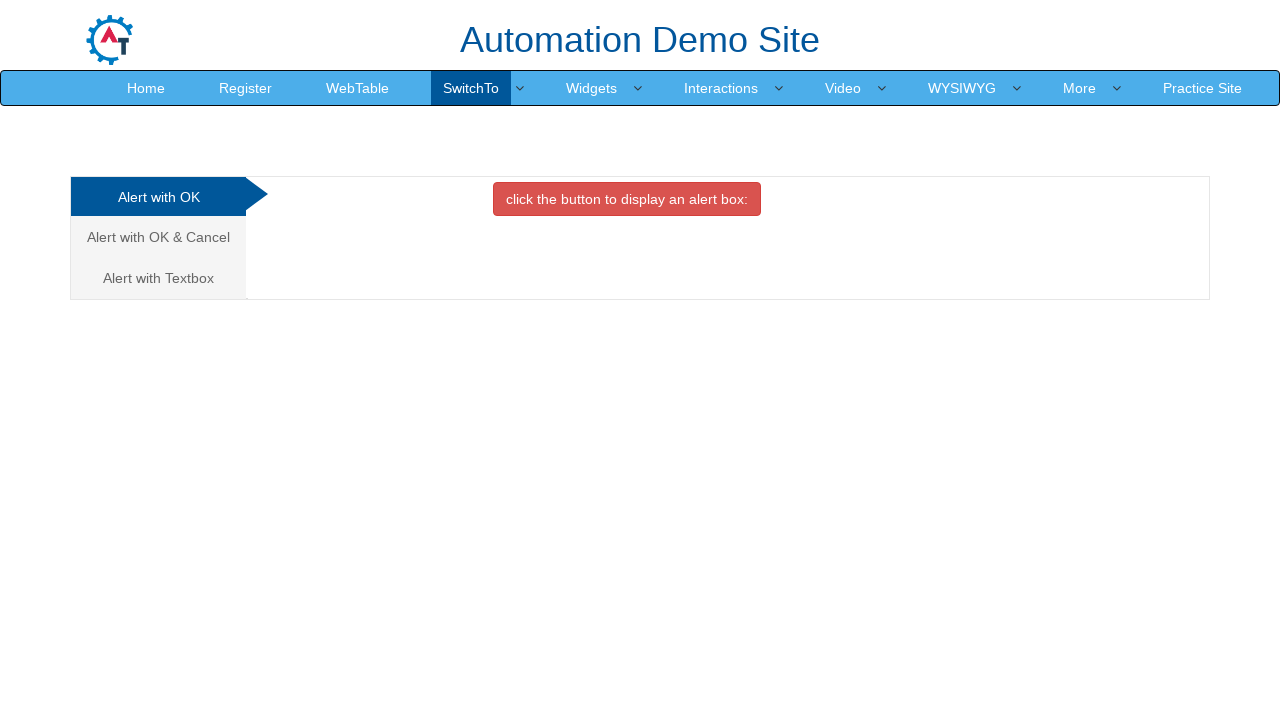

Clicked button to trigger alert at (627, 199) on xpath=/html/body/div[1]/div/div/div/div[2]/div[1]/button
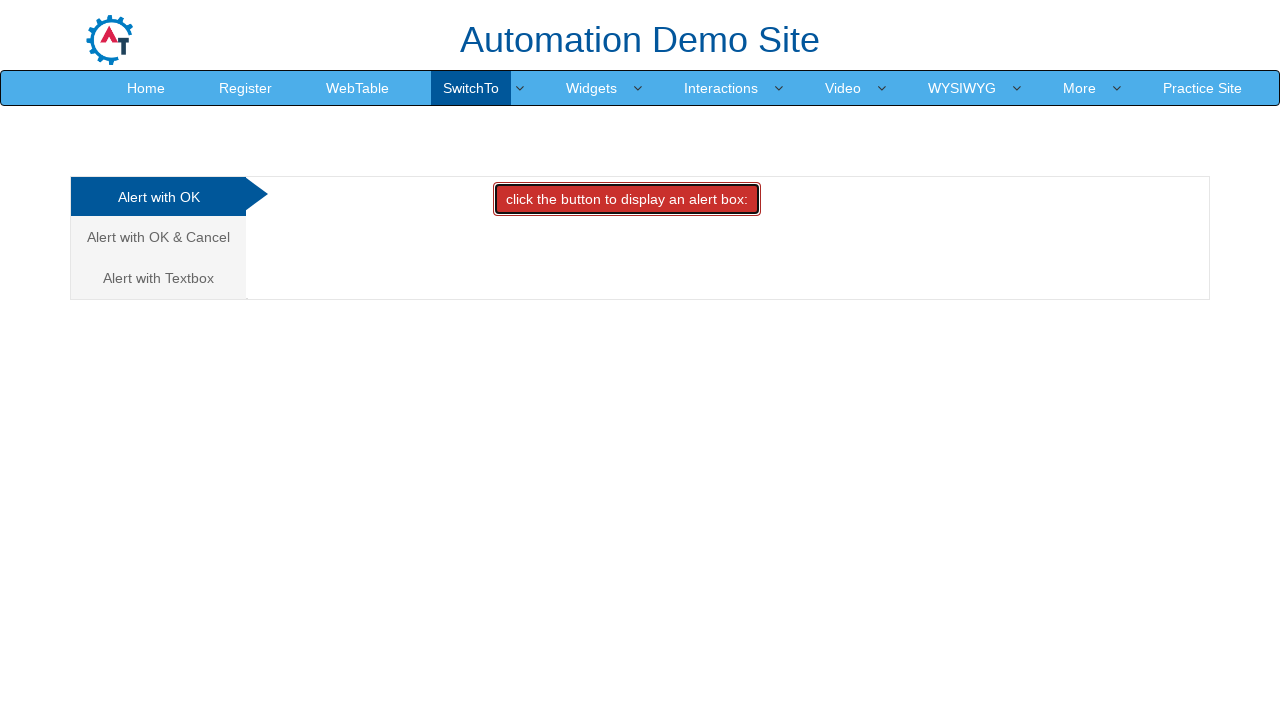

Set up dialog handler to accept alerts
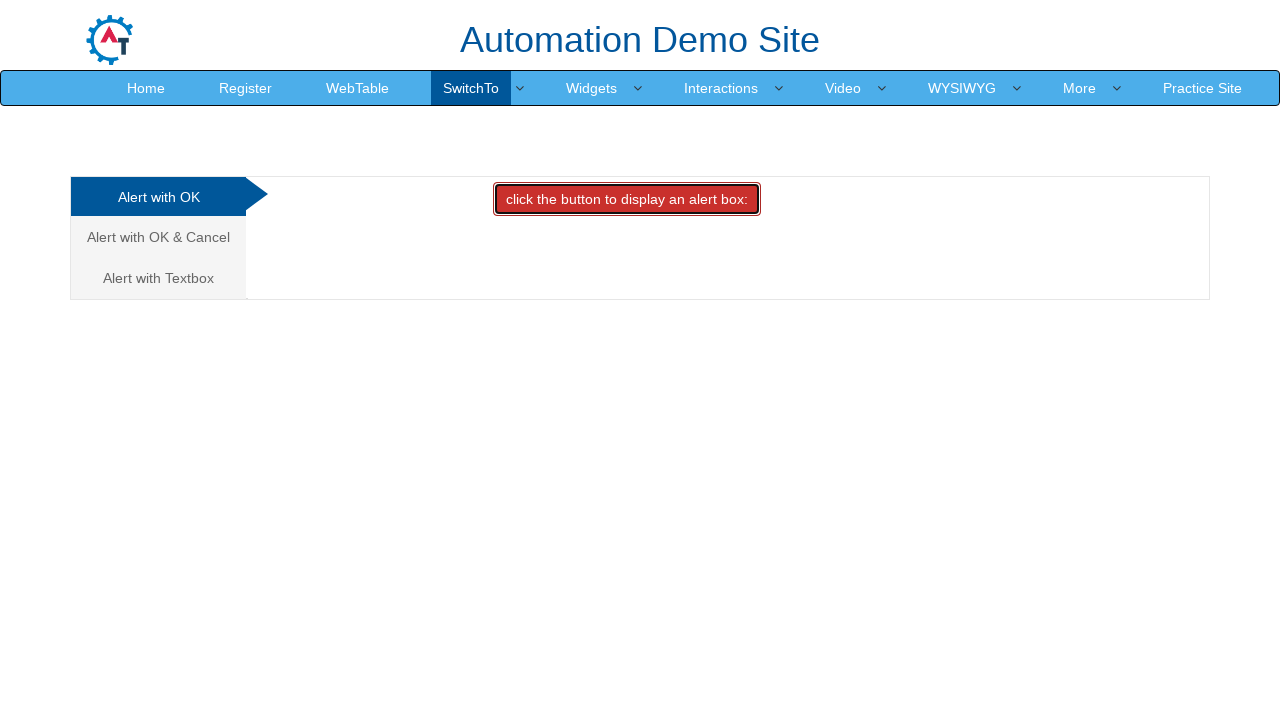

Clicked button again to trigger alert with handler ready at (627, 199) on xpath=/html/body/div[1]/div/div/div/div[2]/div[1]/button
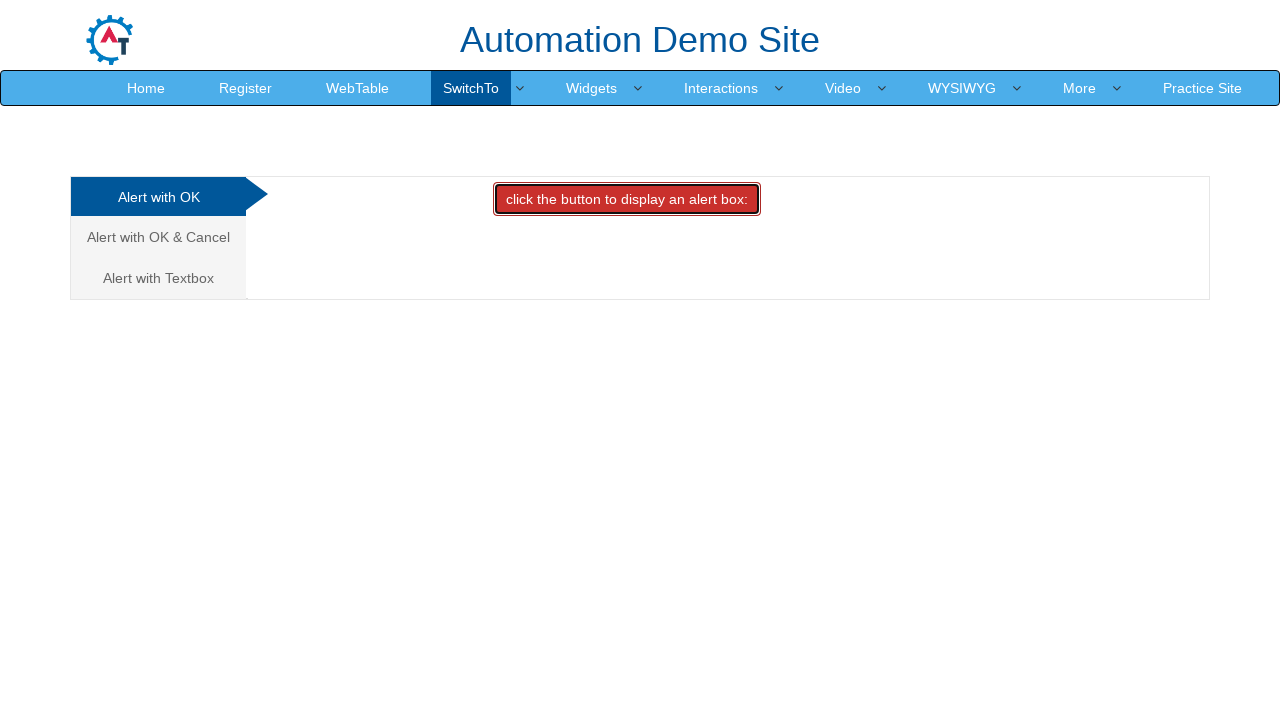

Waited for alert to be handled
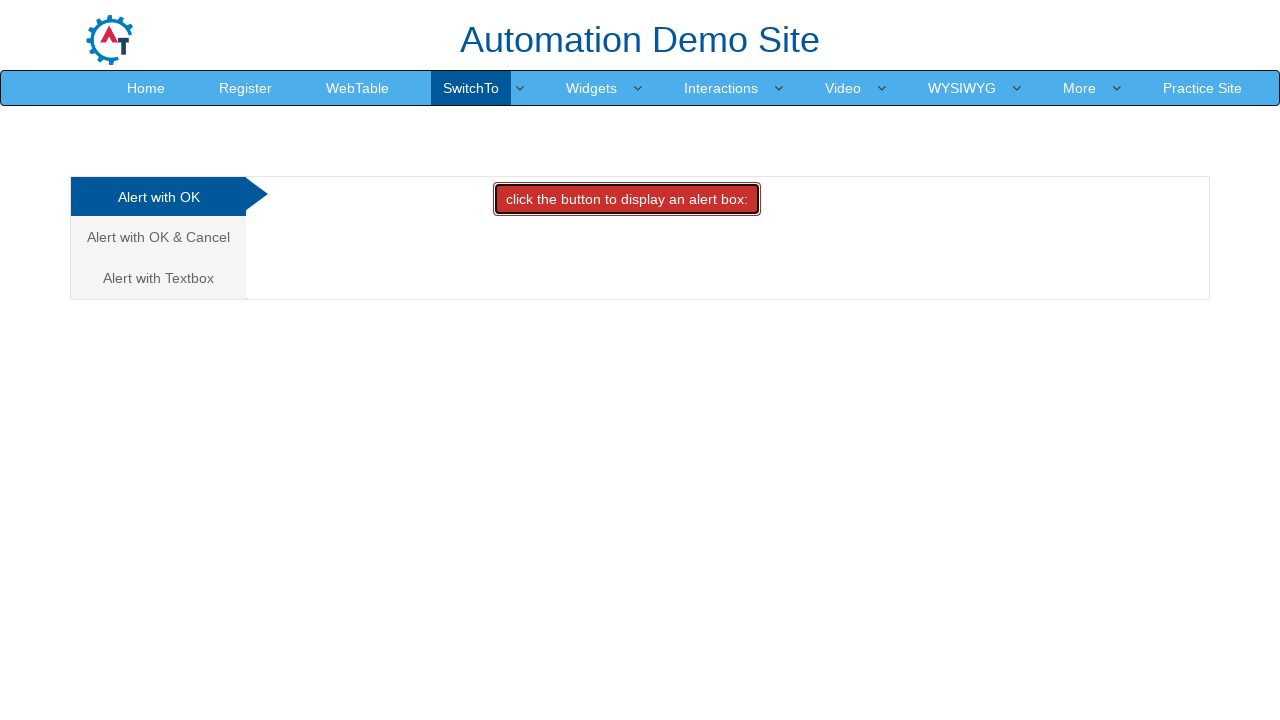

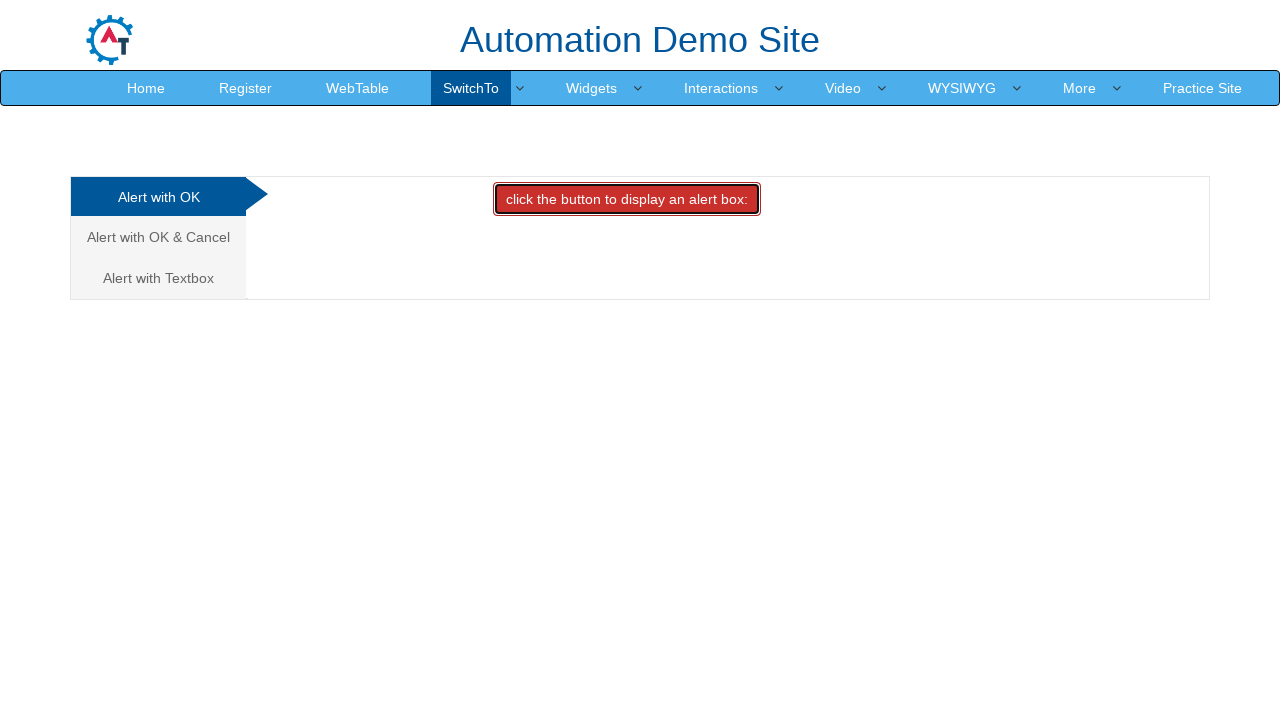